Tests that the currently applied filter is highlighted

Starting URL: https://demo.playwright.dev/todomvc

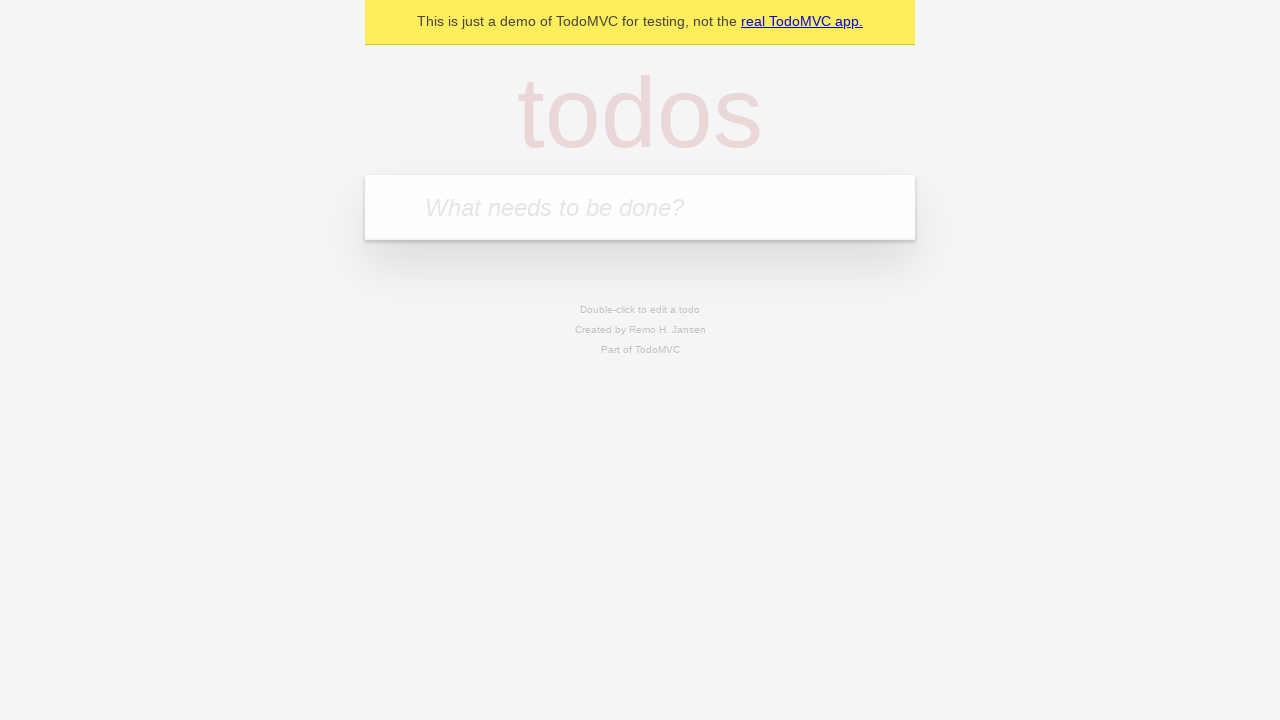

Filled first todo input with 'buy some cheese' on internal:attr=[placeholder="What needs to be done?"i]
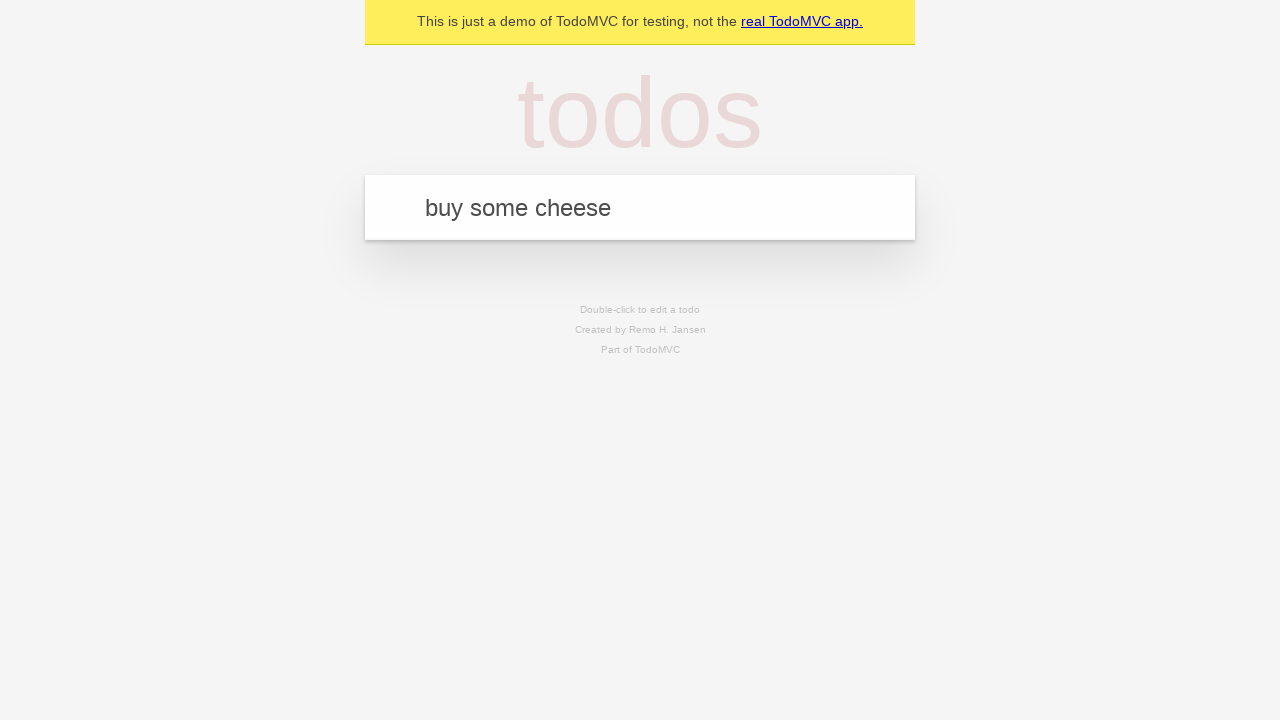

Pressed Enter to create first todo on internal:attr=[placeholder="What needs to be done?"i]
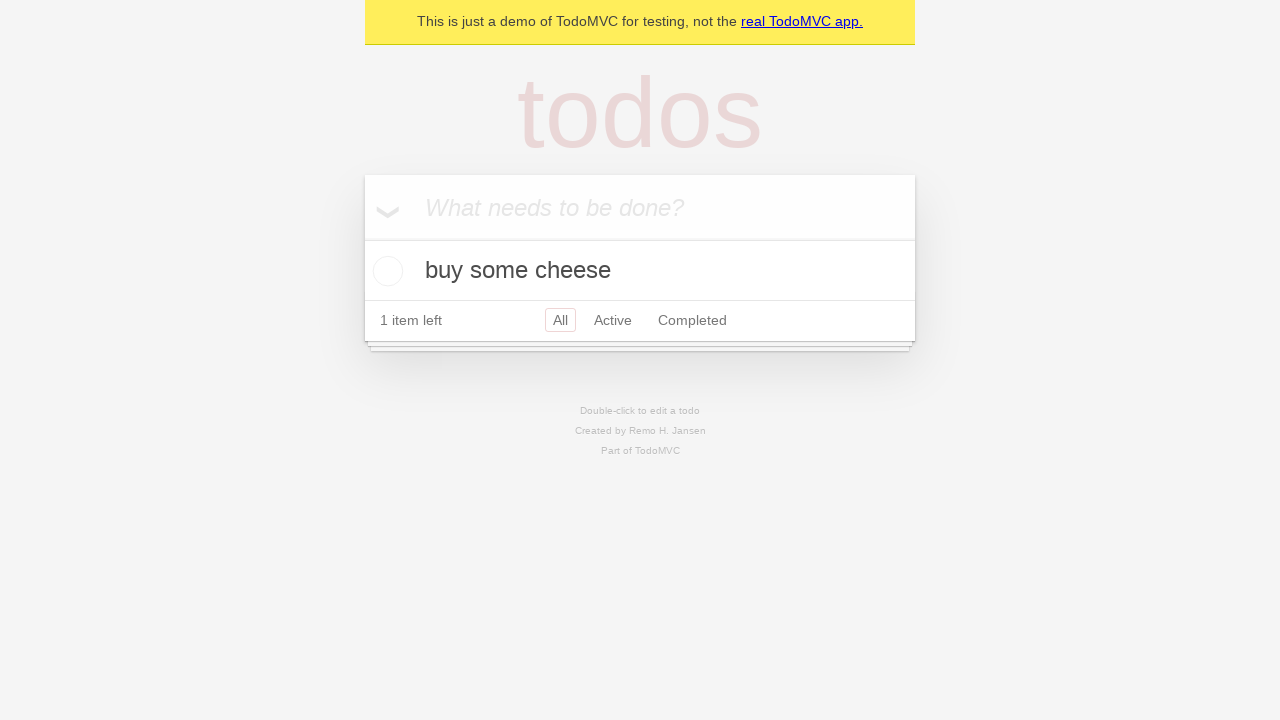

Filled second todo input with 'feed the cat' on internal:attr=[placeholder="What needs to be done?"i]
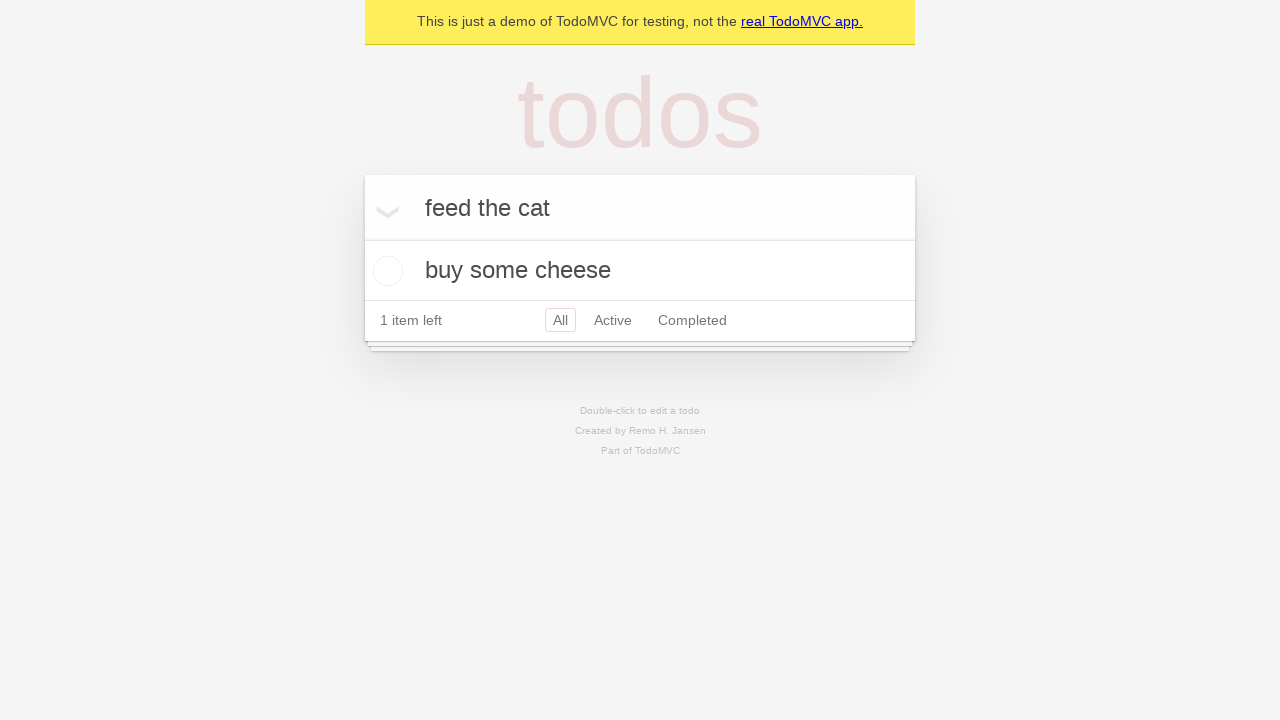

Pressed Enter to create second todo on internal:attr=[placeholder="What needs to be done?"i]
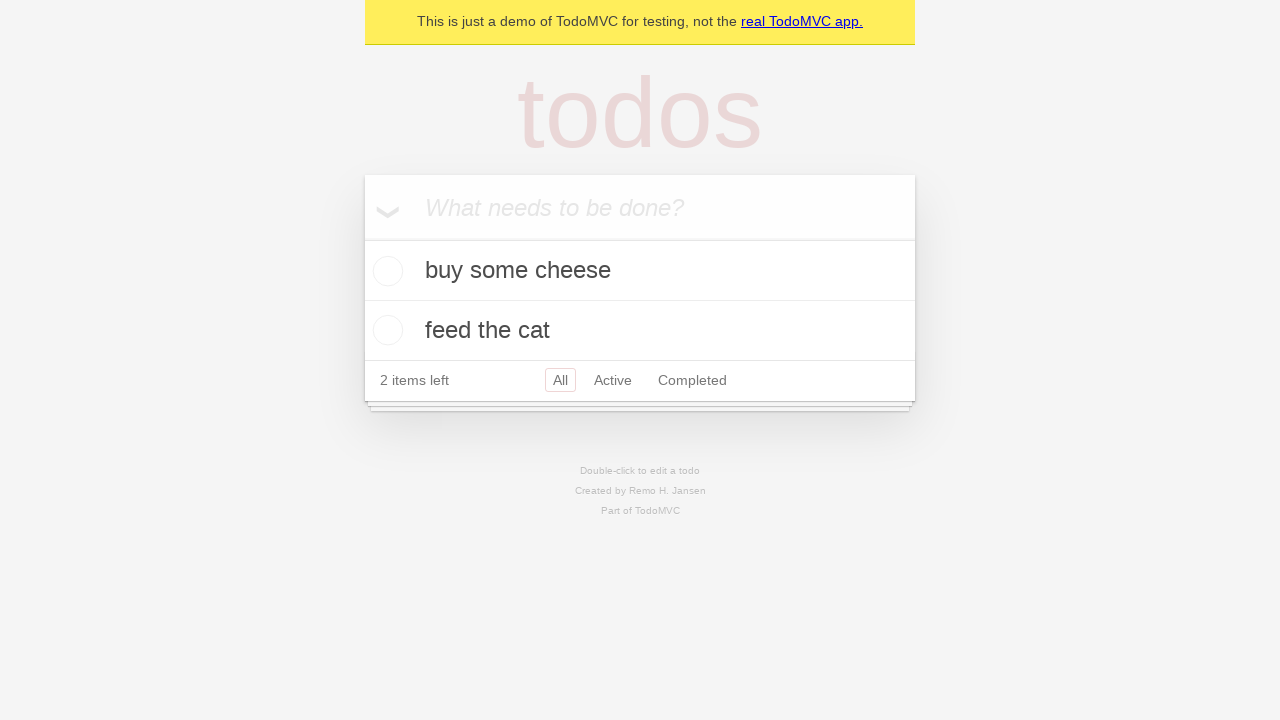

Filled third todo input with 'book a doctors appointment' on internal:attr=[placeholder="What needs to be done?"i]
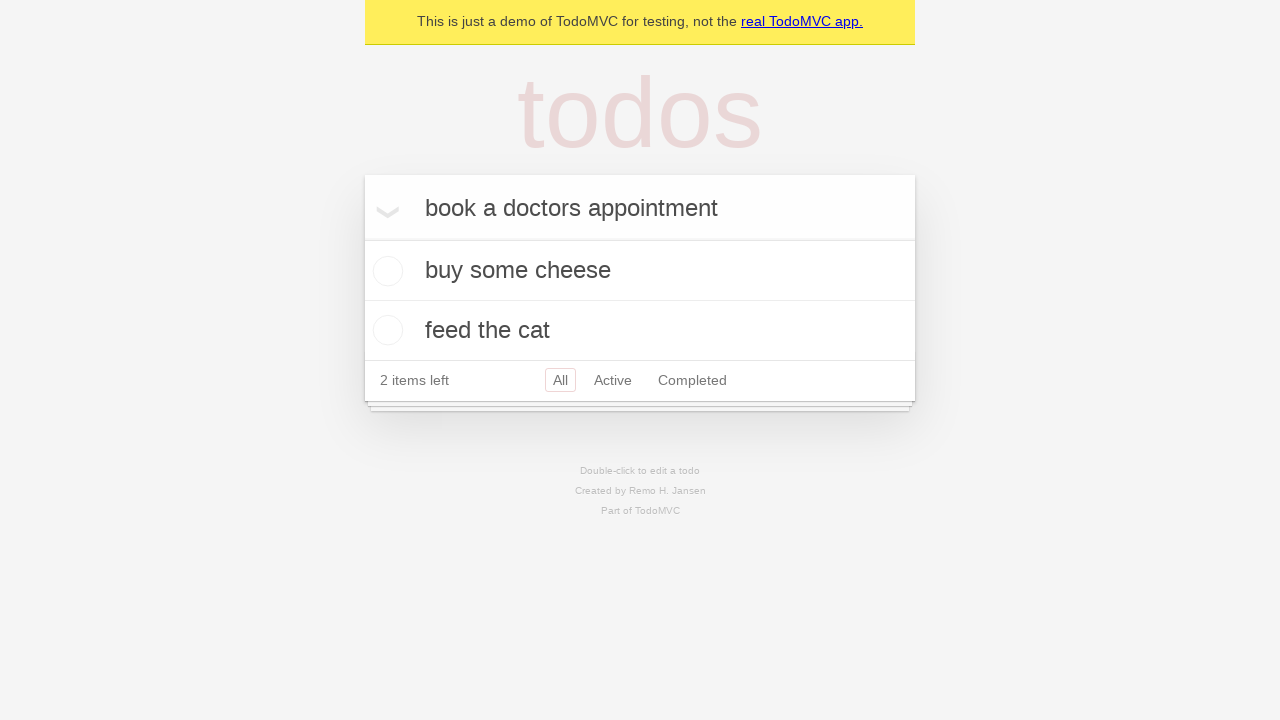

Pressed Enter to create third todo on internal:attr=[placeholder="What needs to be done?"i]
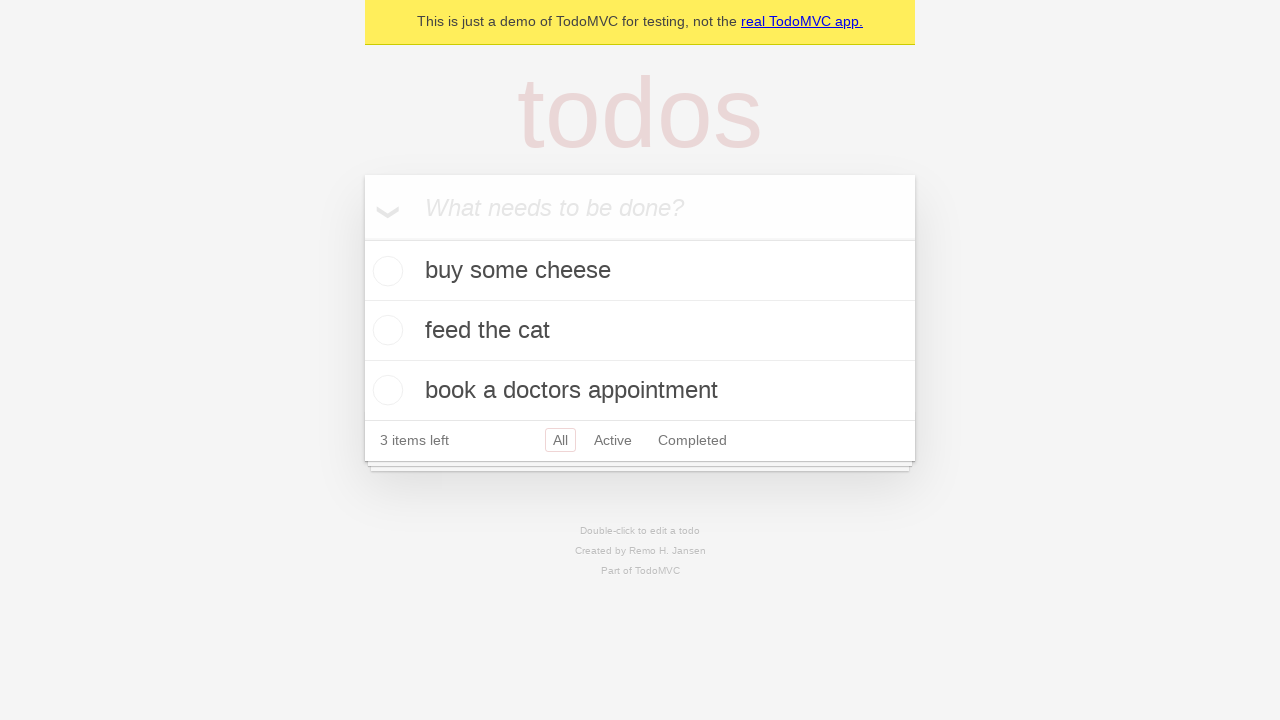

Clicked Active filter link at (613, 440) on internal:role=link[name="Active"i]
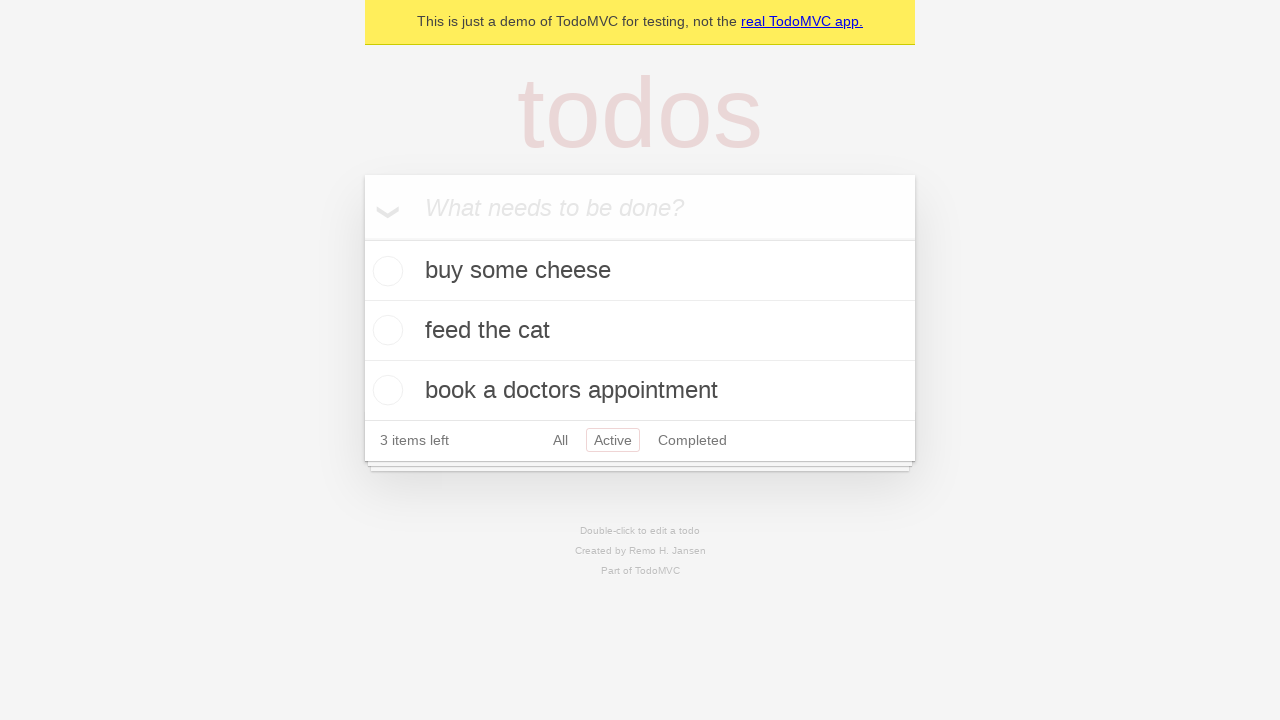

Clicked Completed filter link to verify it becomes highlighted at (692, 440) on internal:role=link[name="Completed"i]
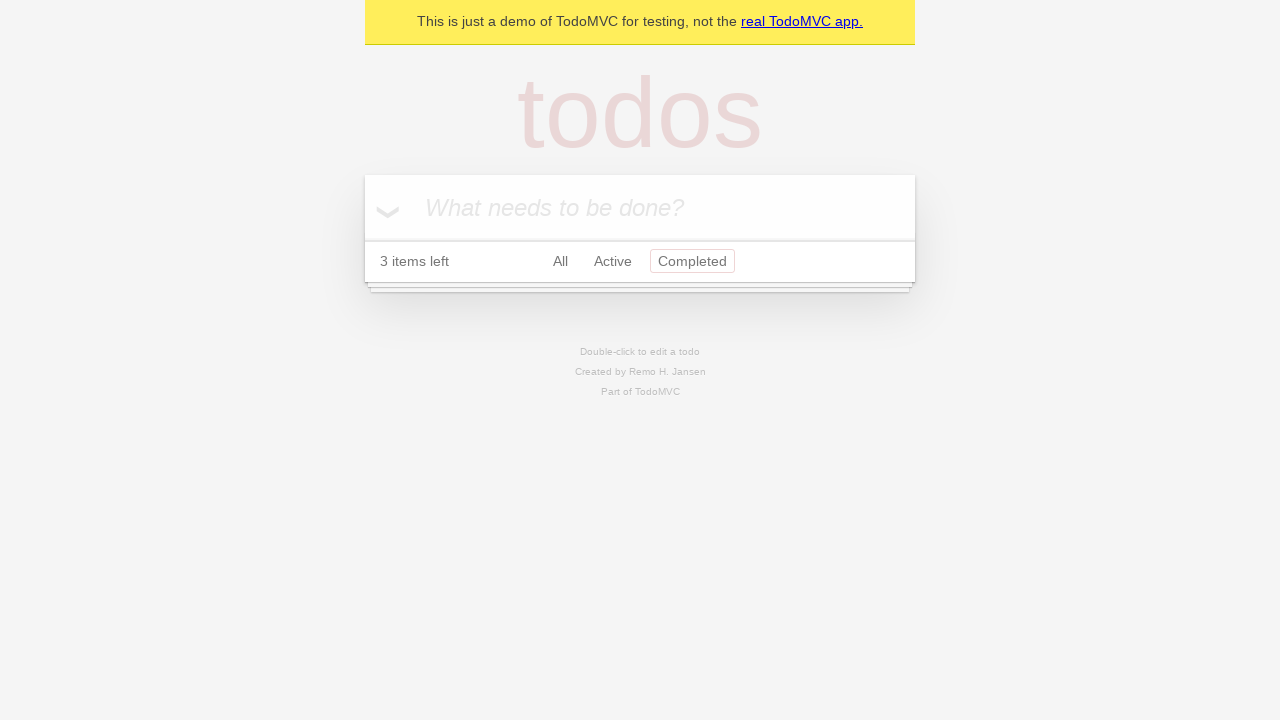

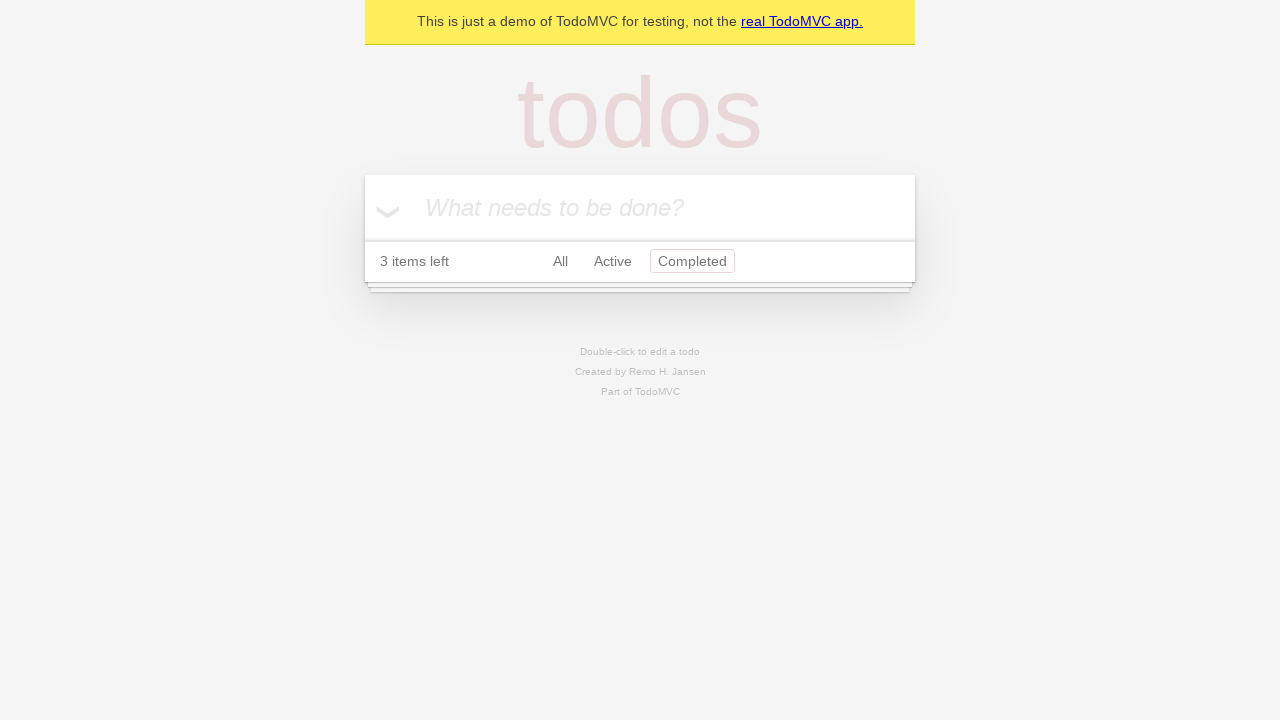